Tests that edits are saved when the edit field loses focus (blur event)

Starting URL: https://demo.playwright.dev/todomvc

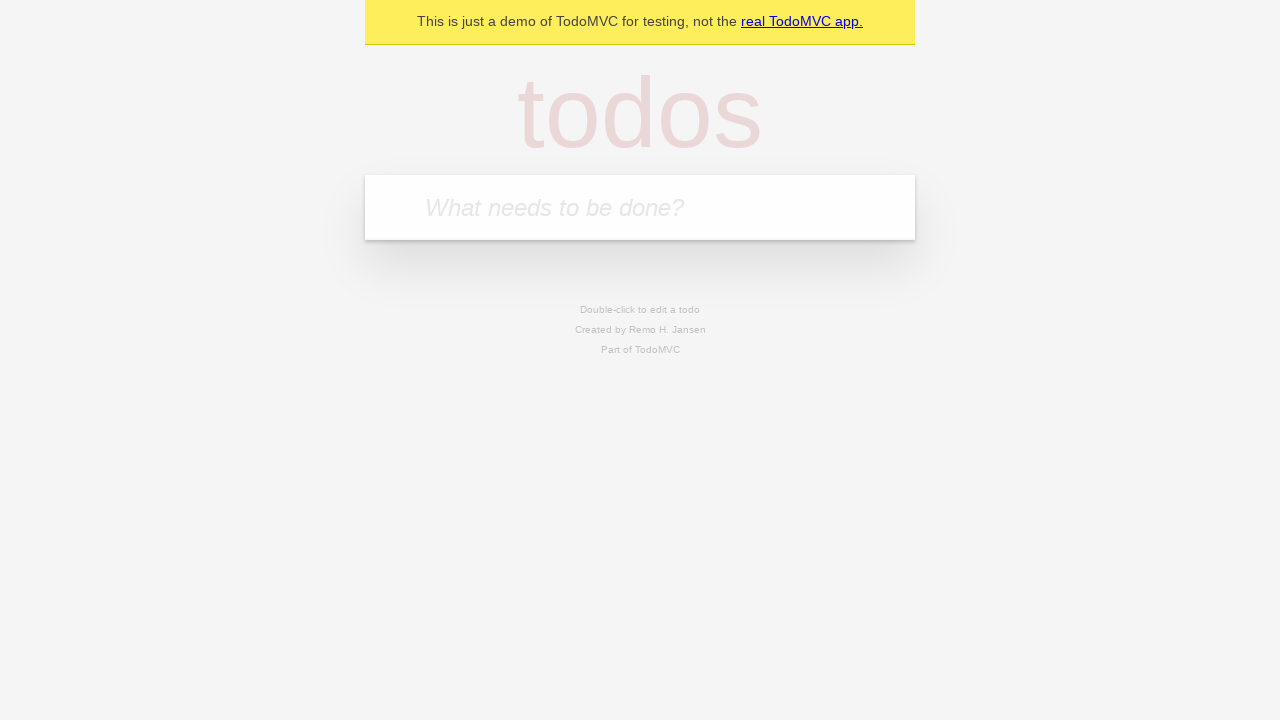

Located the todo input field
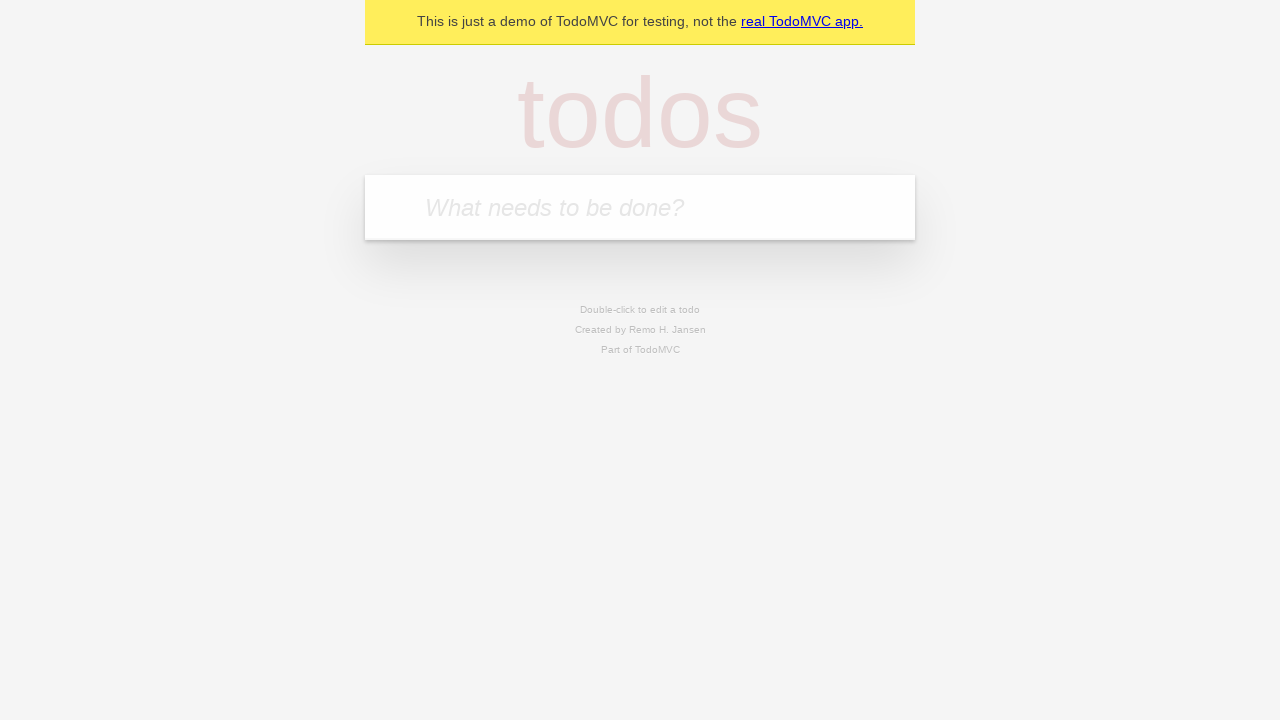

Filled todo input with 'watch monty python' on internal:attr=[placeholder="What needs to be done?"i]
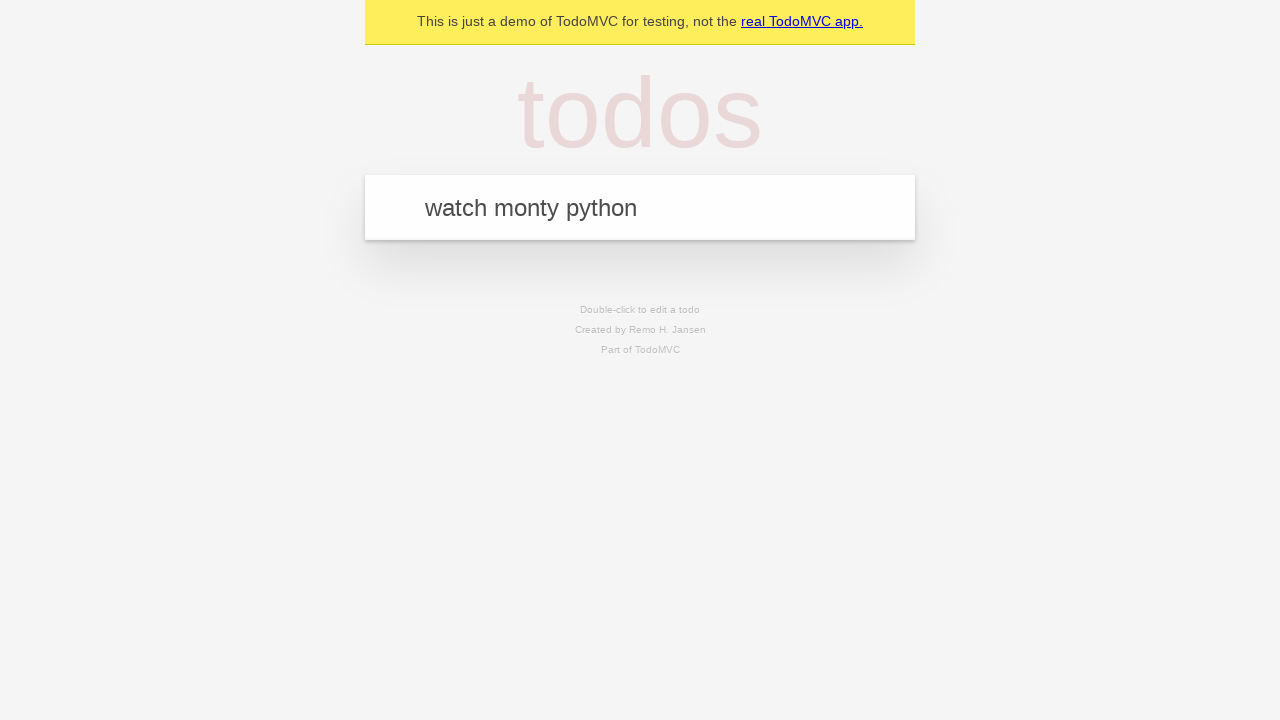

Pressed Enter to create todo 'watch monty python' on internal:attr=[placeholder="What needs to be done?"i]
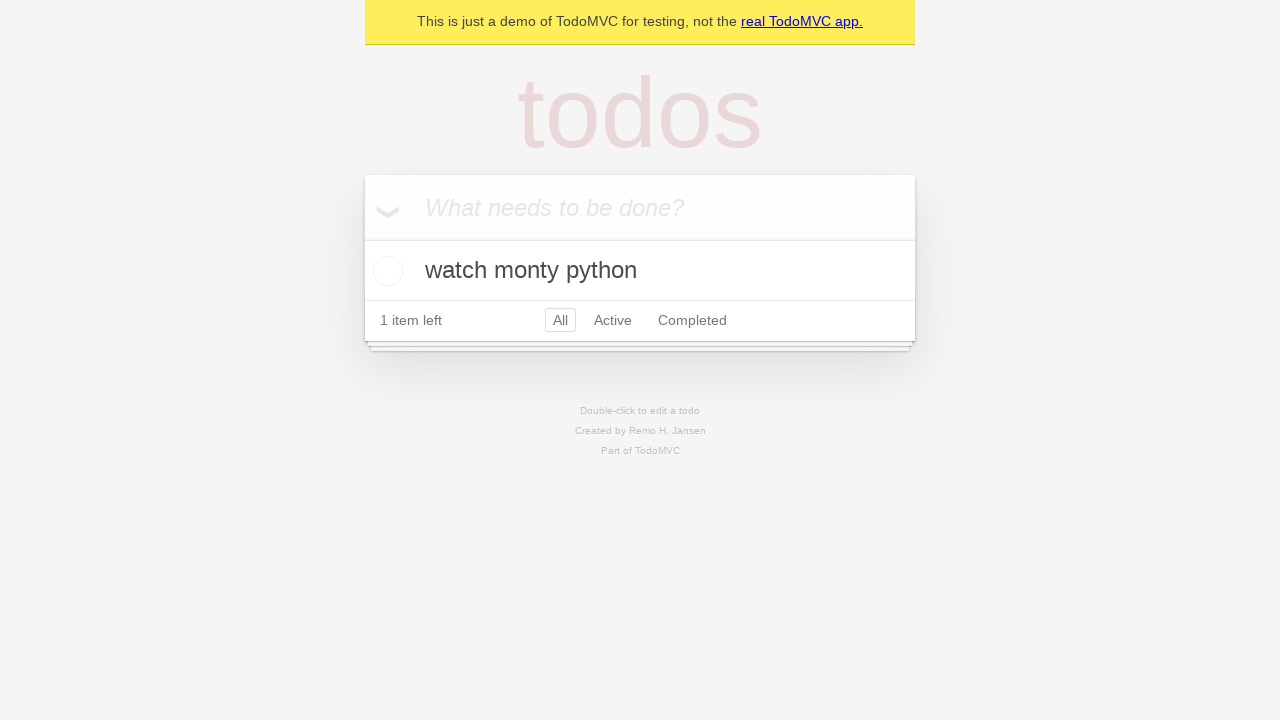

Filled todo input with 'feed the cat' on internal:attr=[placeholder="What needs to be done?"i]
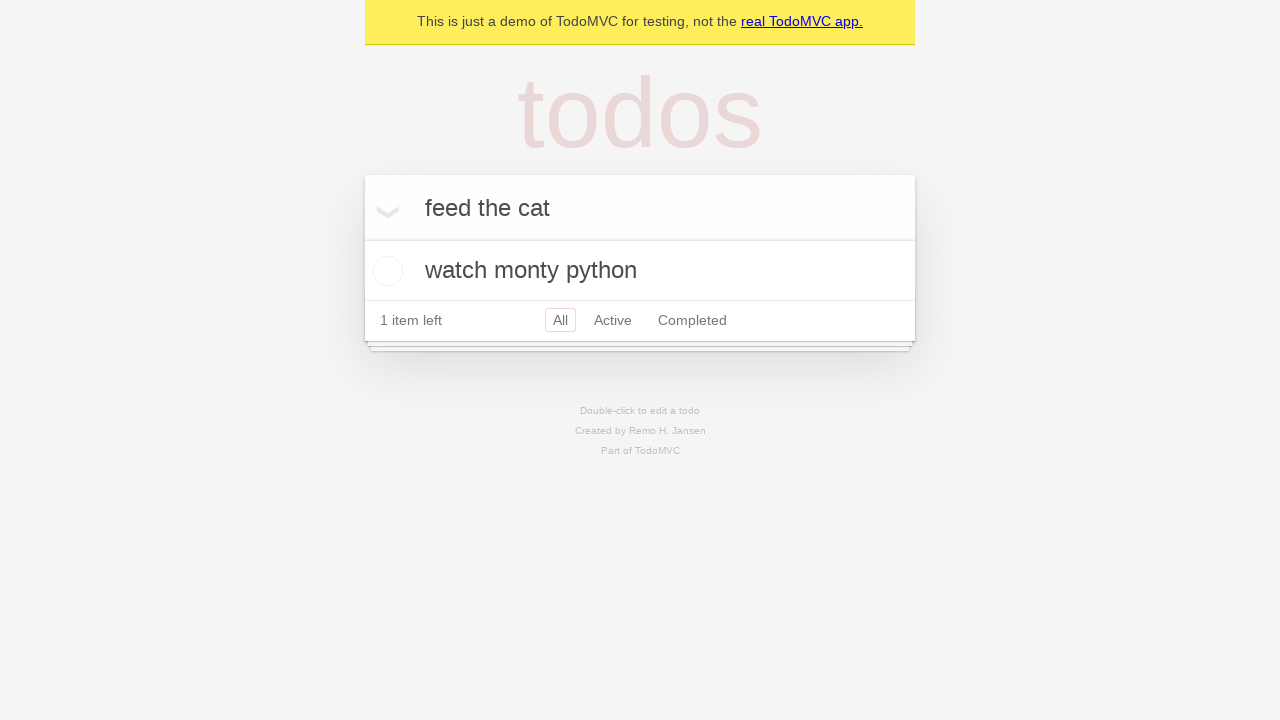

Pressed Enter to create todo 'feed the cat' on internal:attr=[placeholder="What needs to be done?"i]
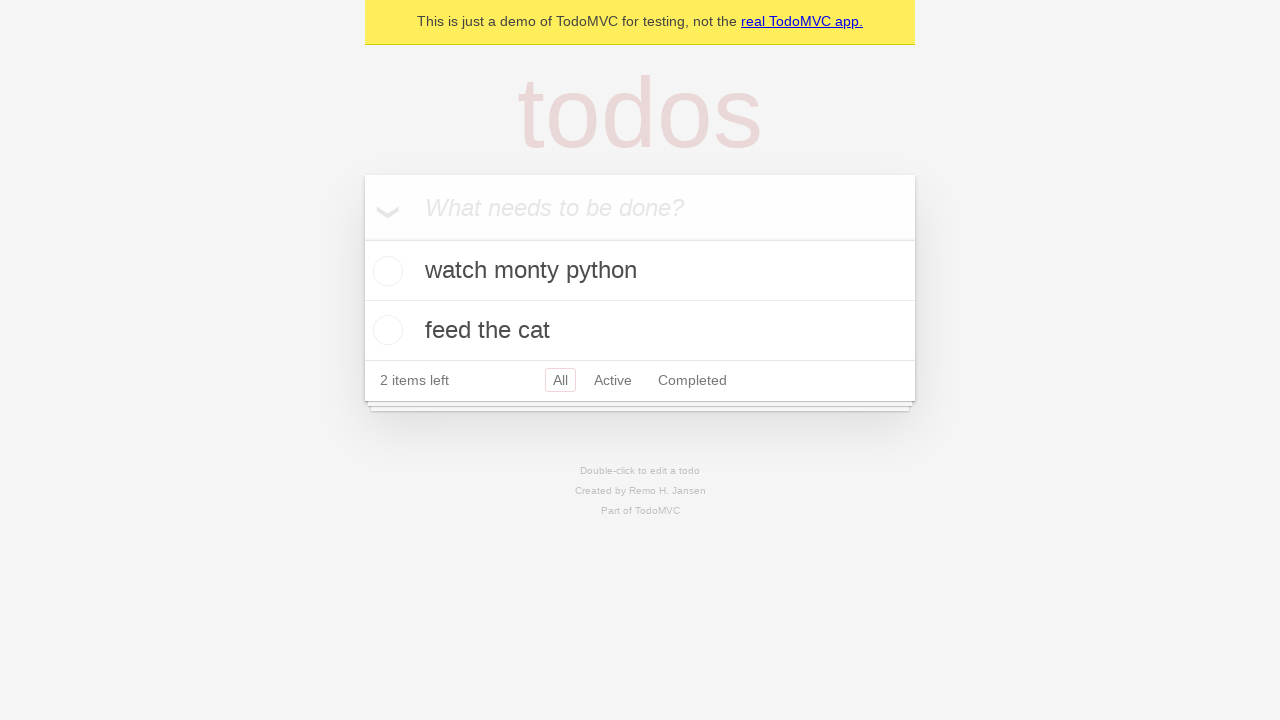

Filled todo input with 'book a doctors appointment' on internal:attr=[placeholder="What needs to be done?"i]
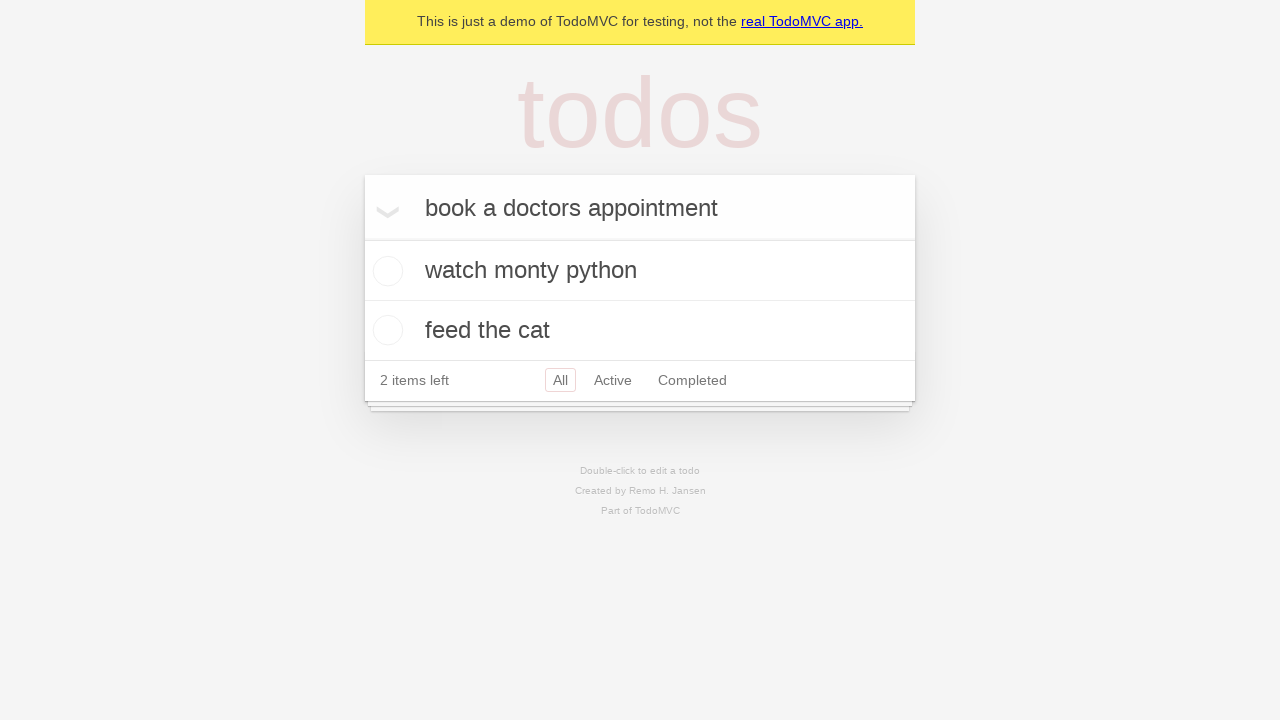

Pressed Enter to create todo 'book a doctors appointment' on internal:attr=[placeholder="What needs to be done?"i]
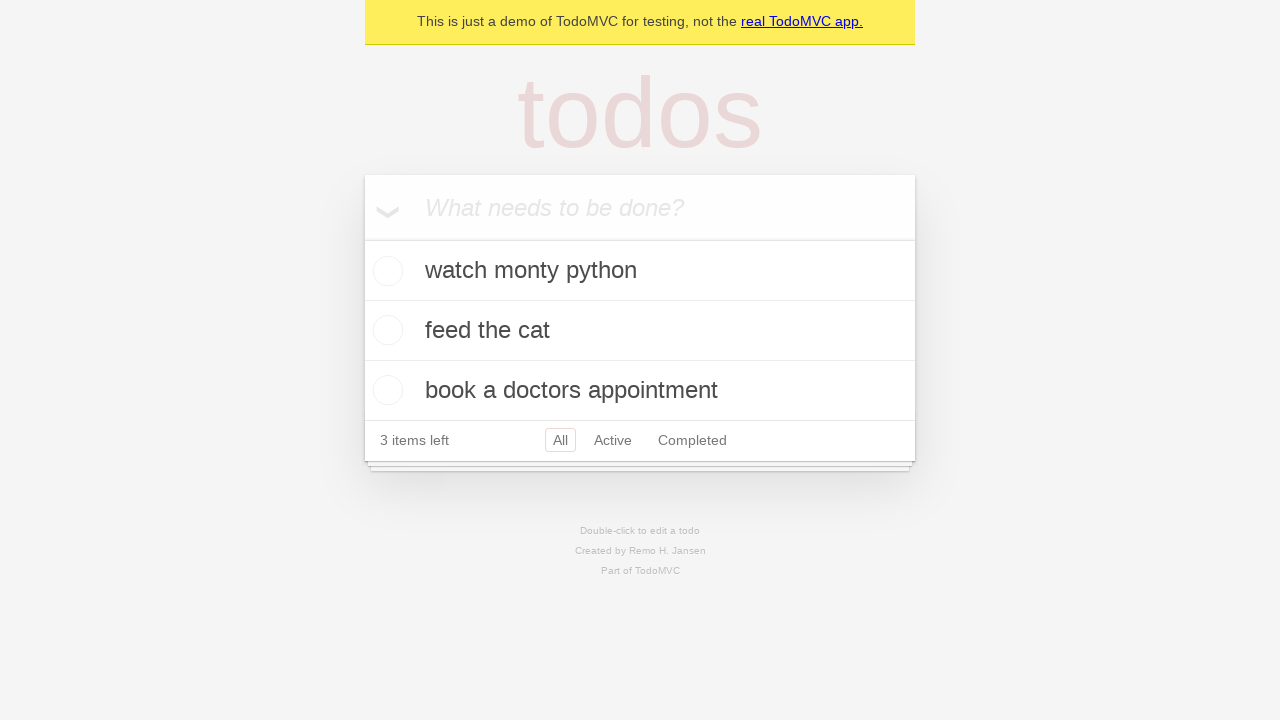

Located all todo items
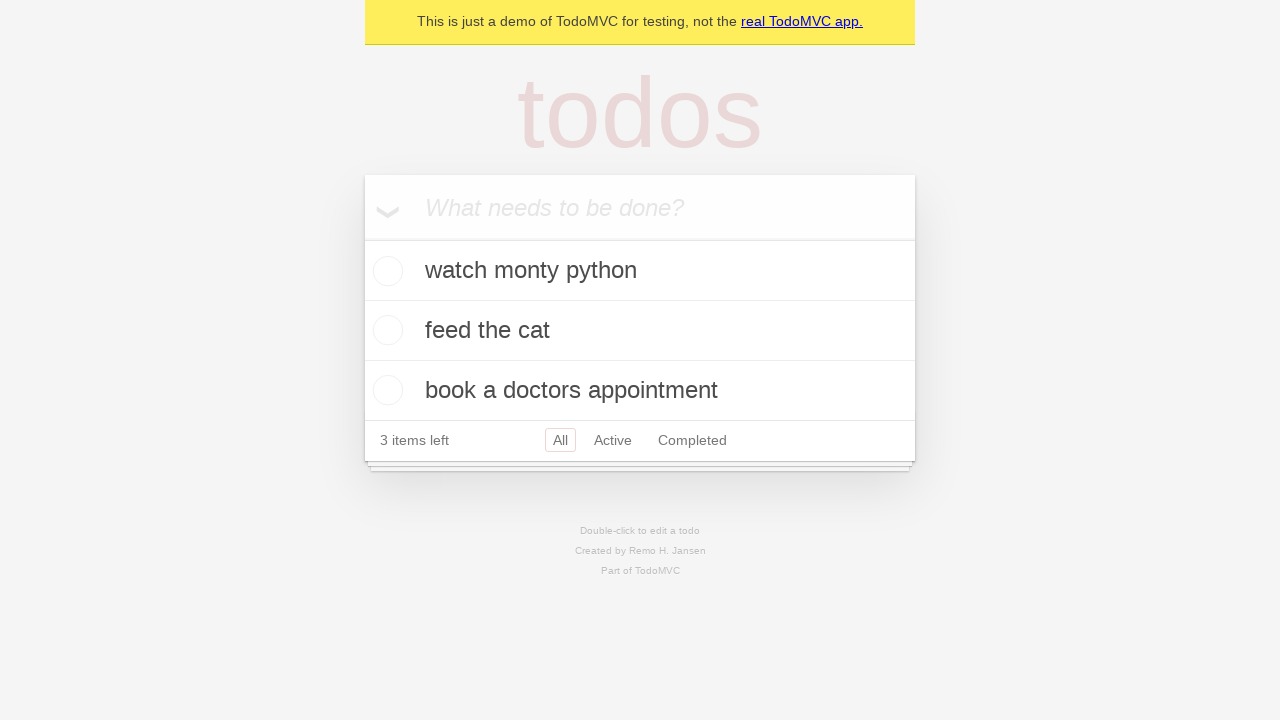

Double-clicked the second todo item to enter edit mode at (640, 331) on internal:testid=[data-testid="todo-item"s] >> nth=1
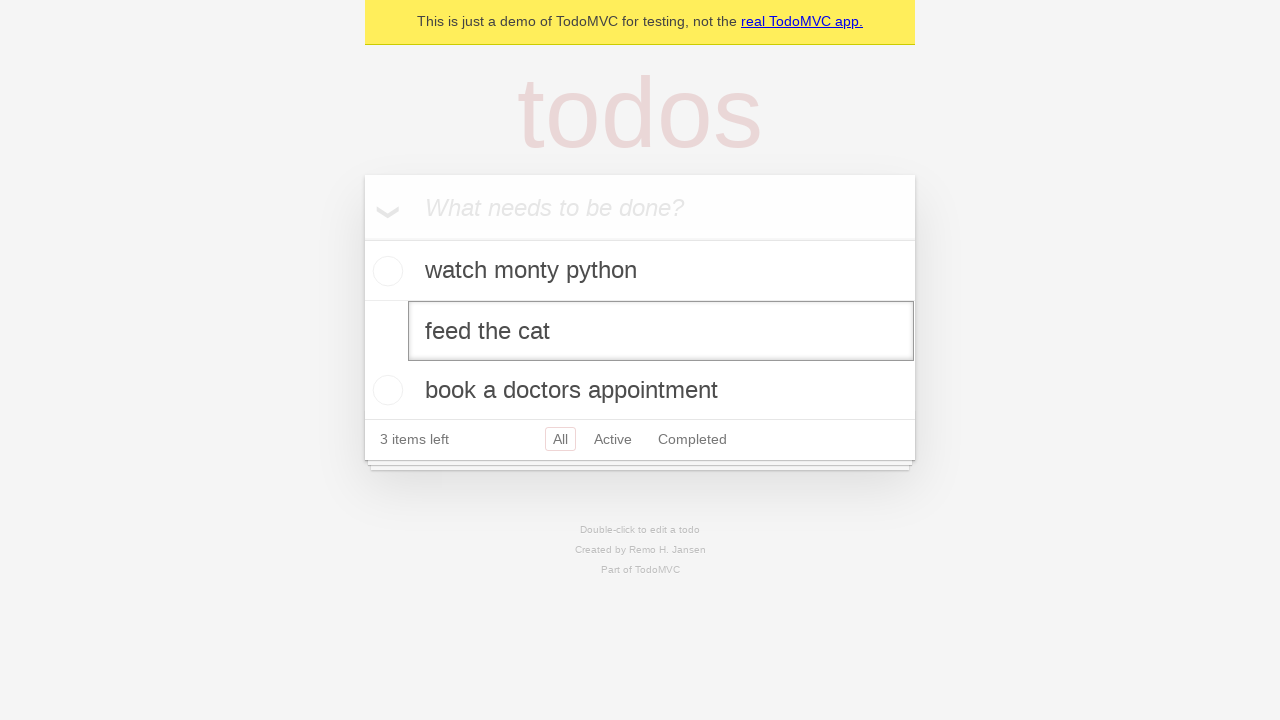

Filled edit textbox with 'buy some sausages' on internal:testid=[data-testid="todo-item"s] >> nth=1 >> internal:role=textbox[nam
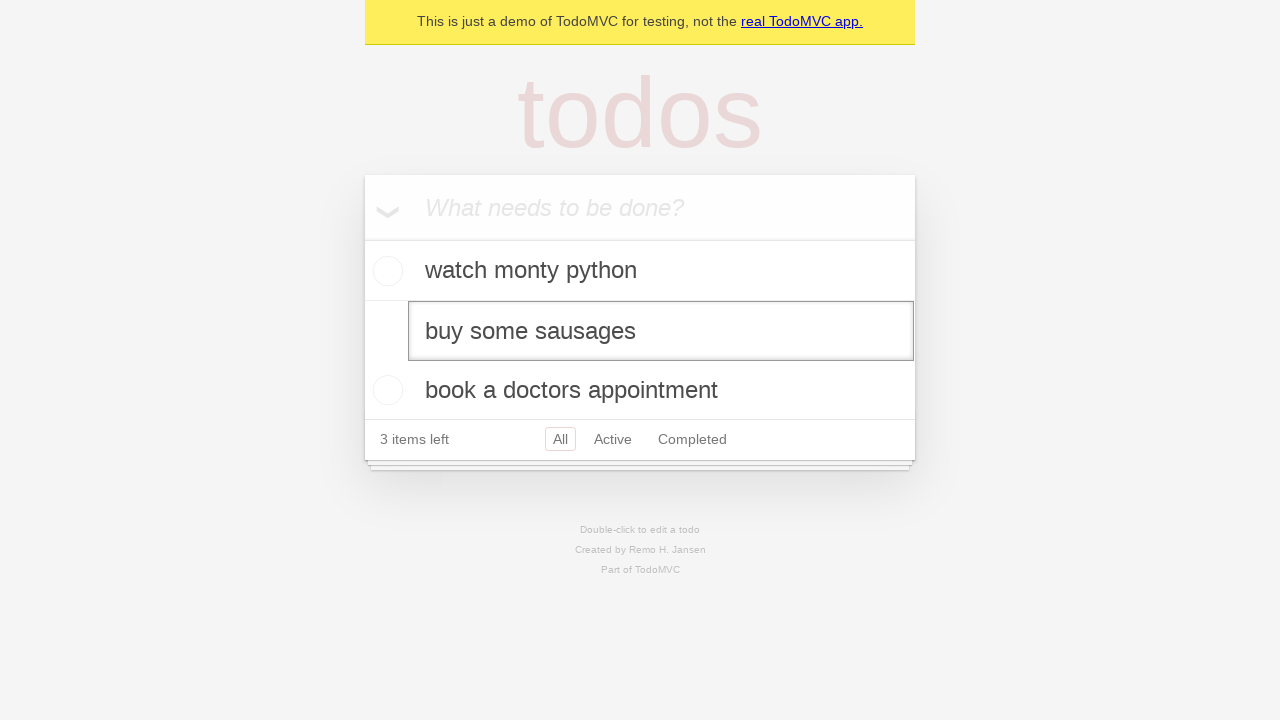

Dispatched blur event to save edits and exit edit mode
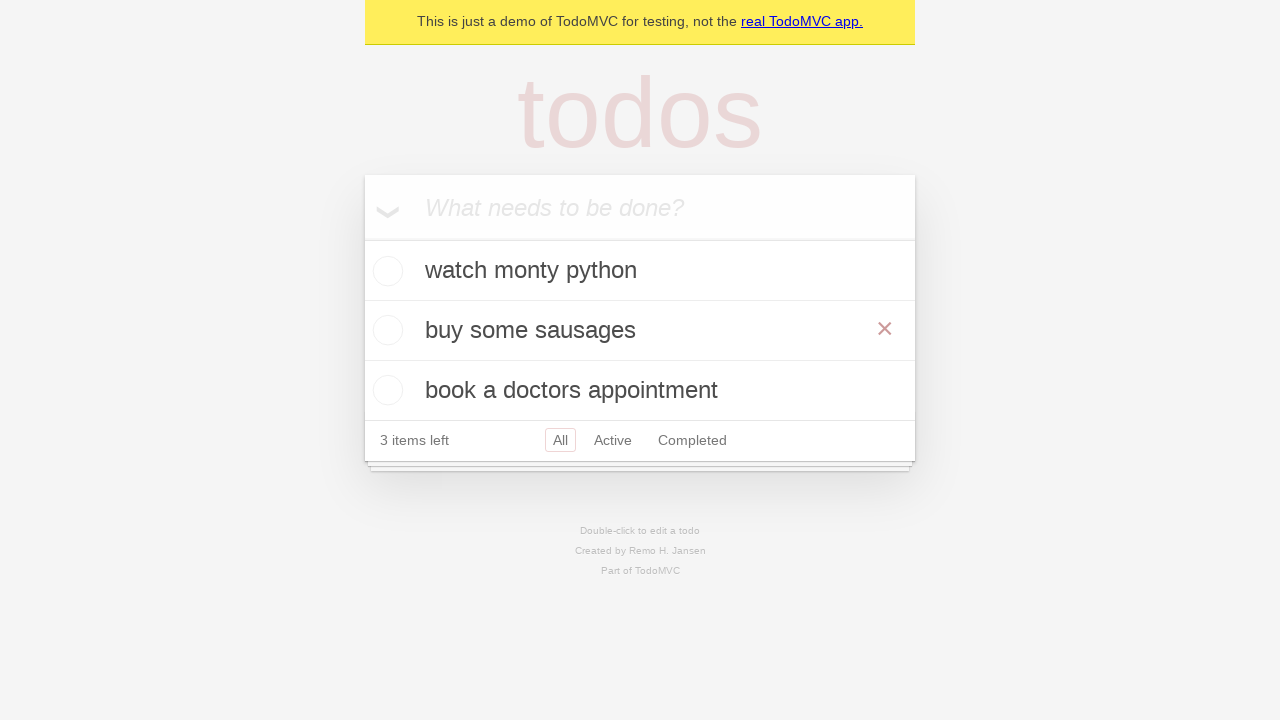

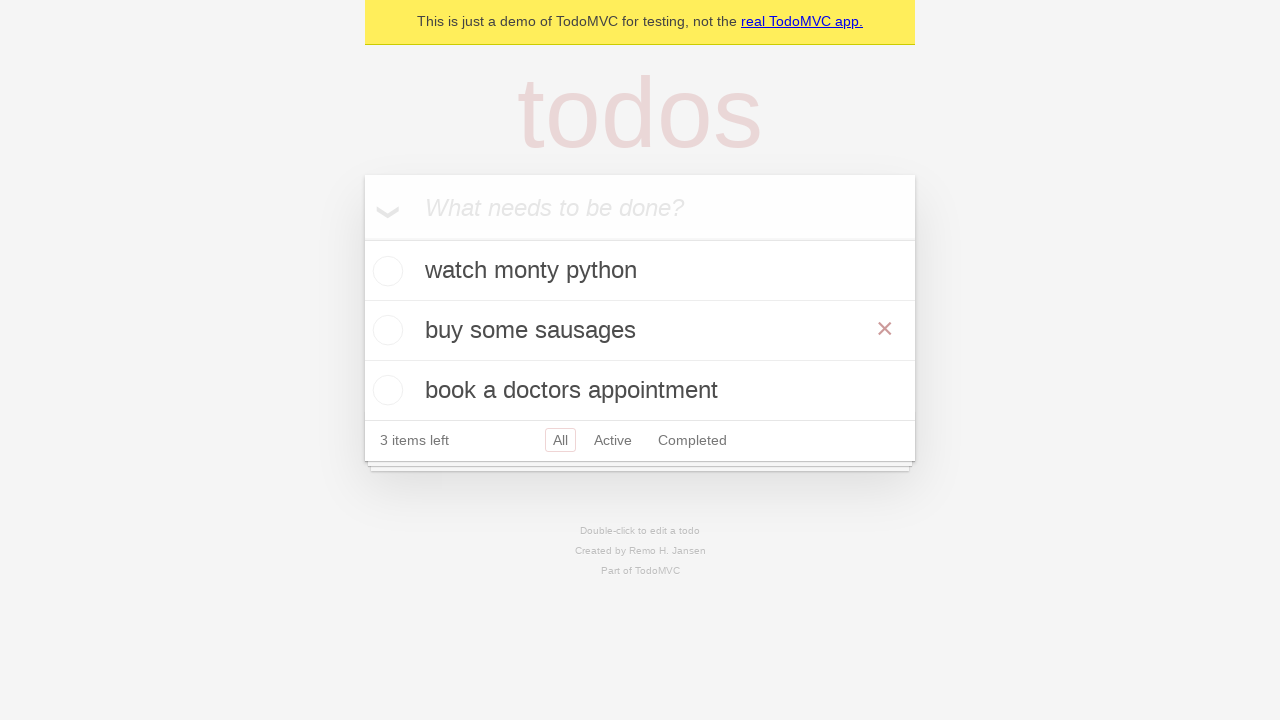